Opens DuckDuckGo homepage and verifies that a specific region of the page matches an expected image

Starting URL: https://duckduckgo.com

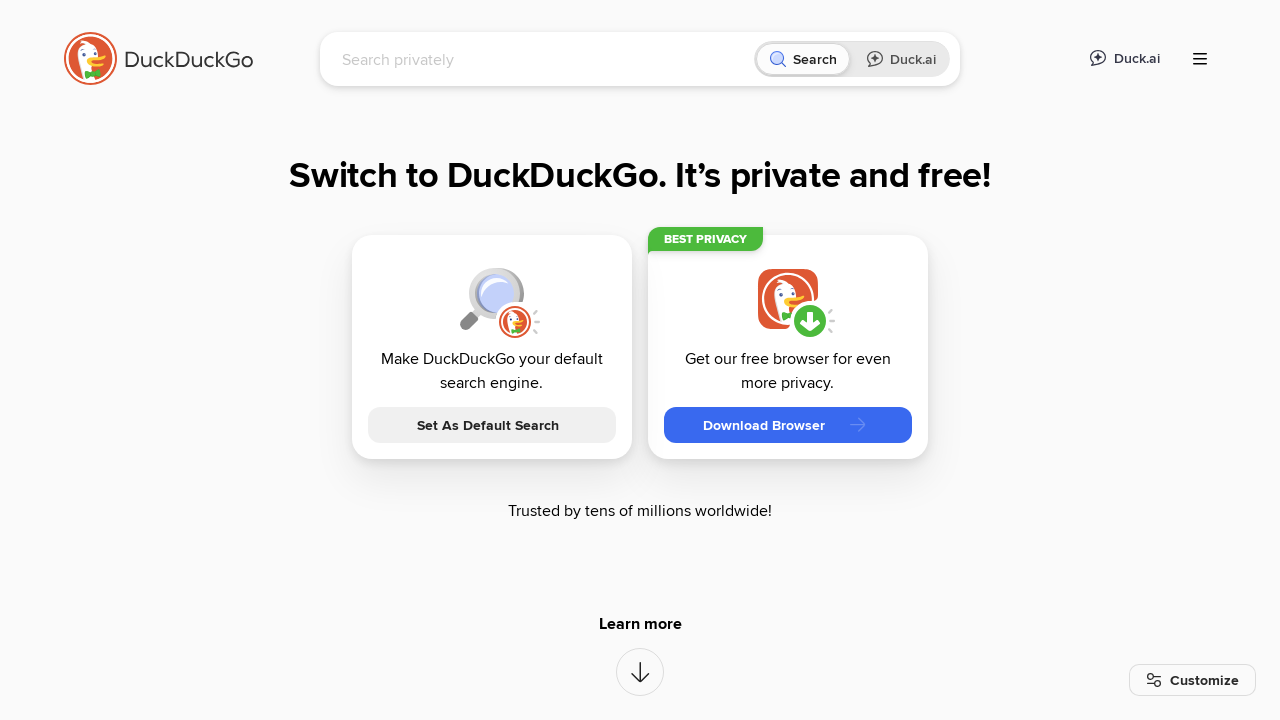

Waited for page to reach networkidle load state
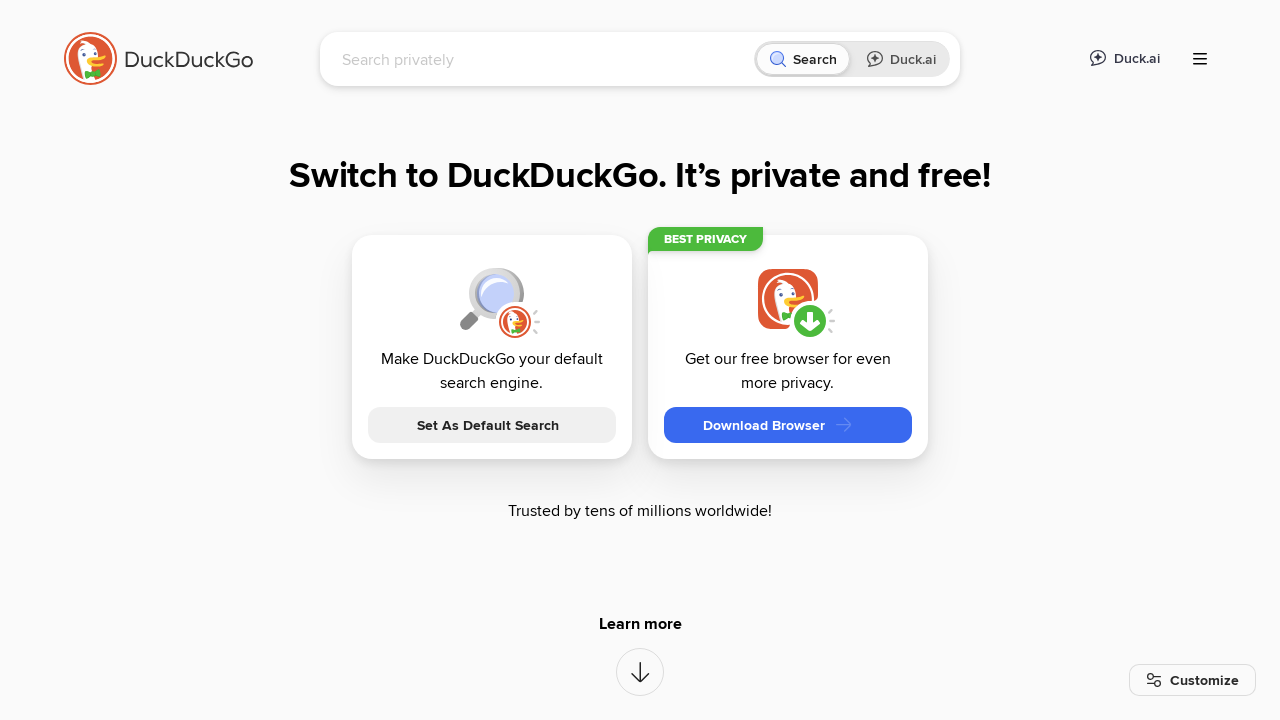

Verified search box element is present on DuckDuckGo homepage
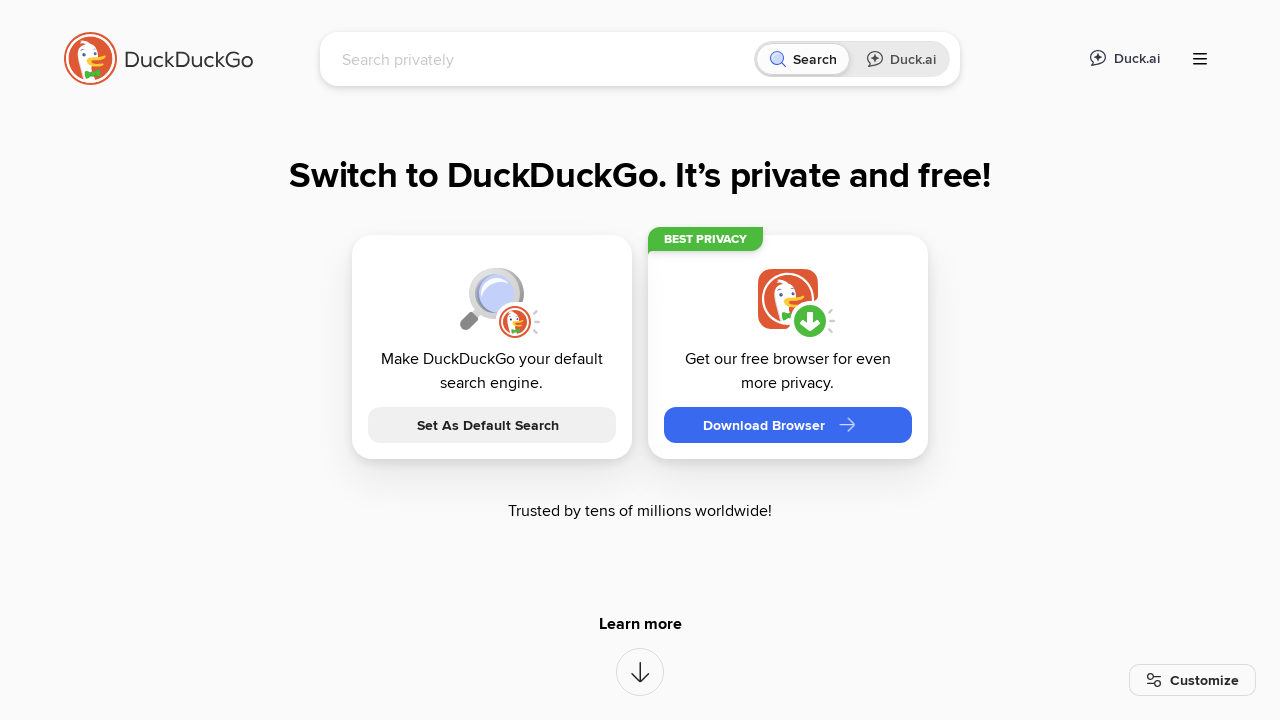

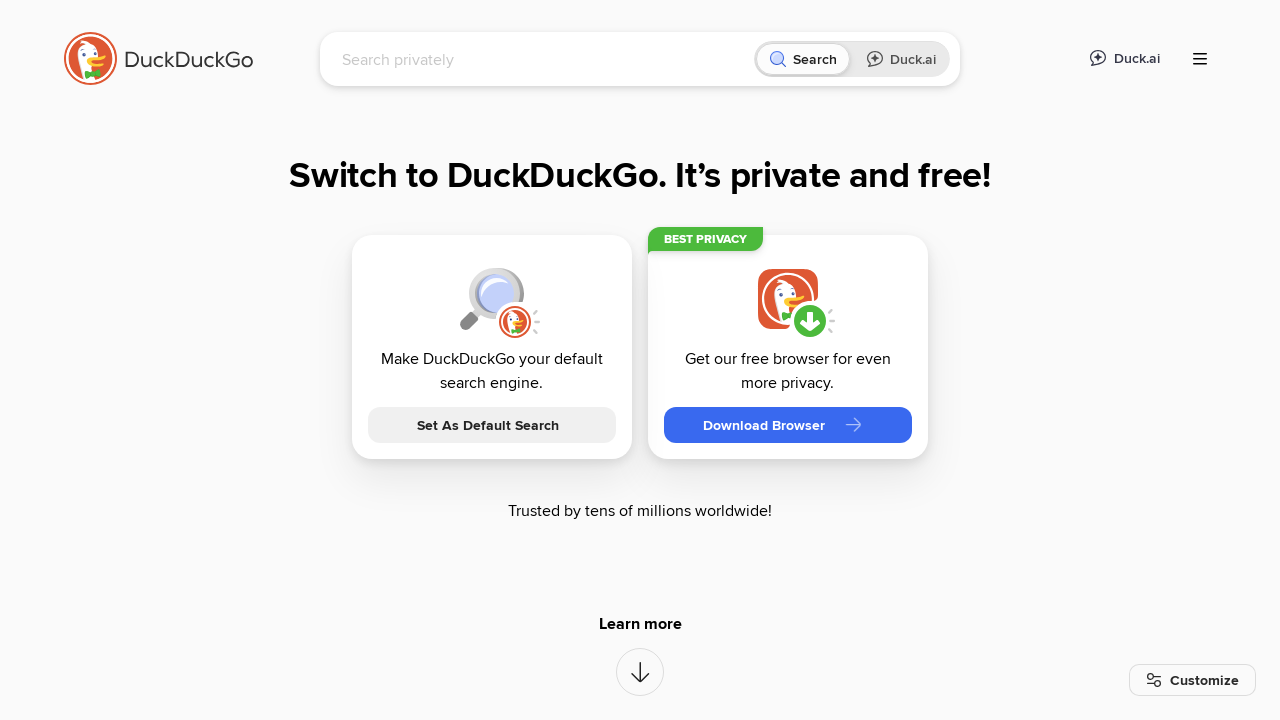